Tests a dynamic pricing page by waiting for price to drop to $100, then booking and solving a math problem

Starting URL: http://suninjuly.github.io/explicit_wait2.html

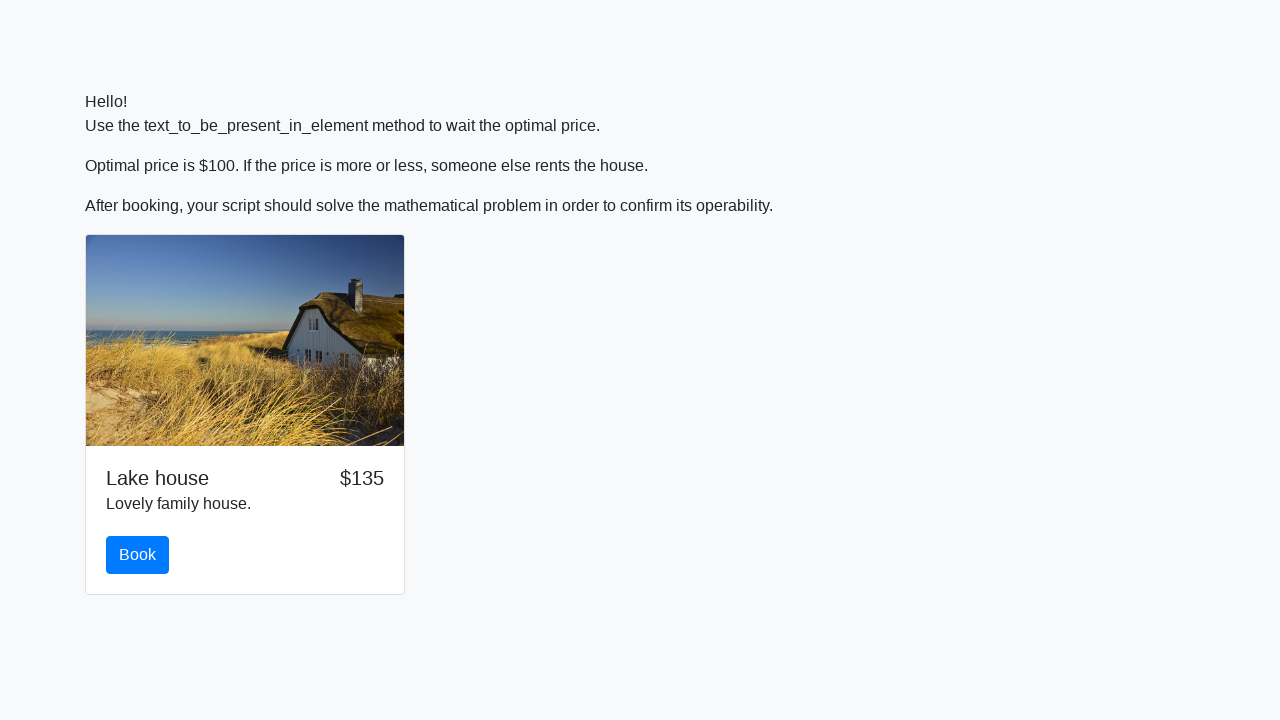

Price dropped to $100
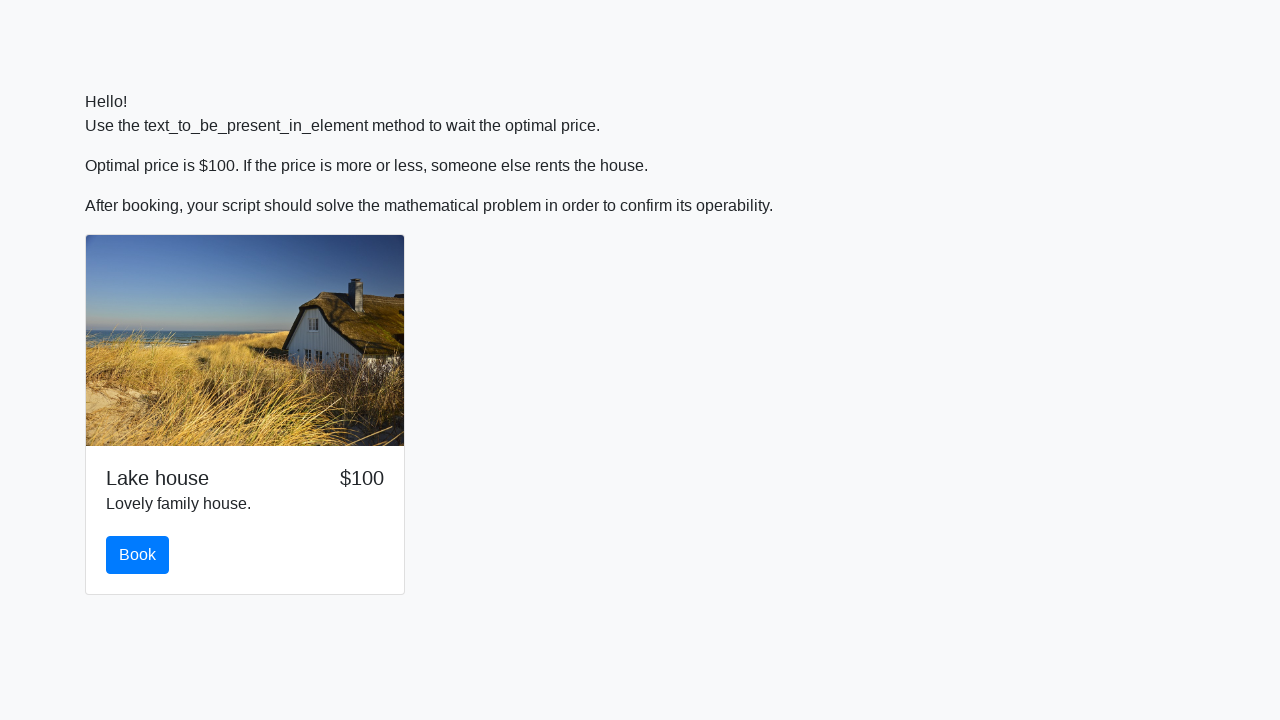

Clicked the book button at (138, 555) on #book
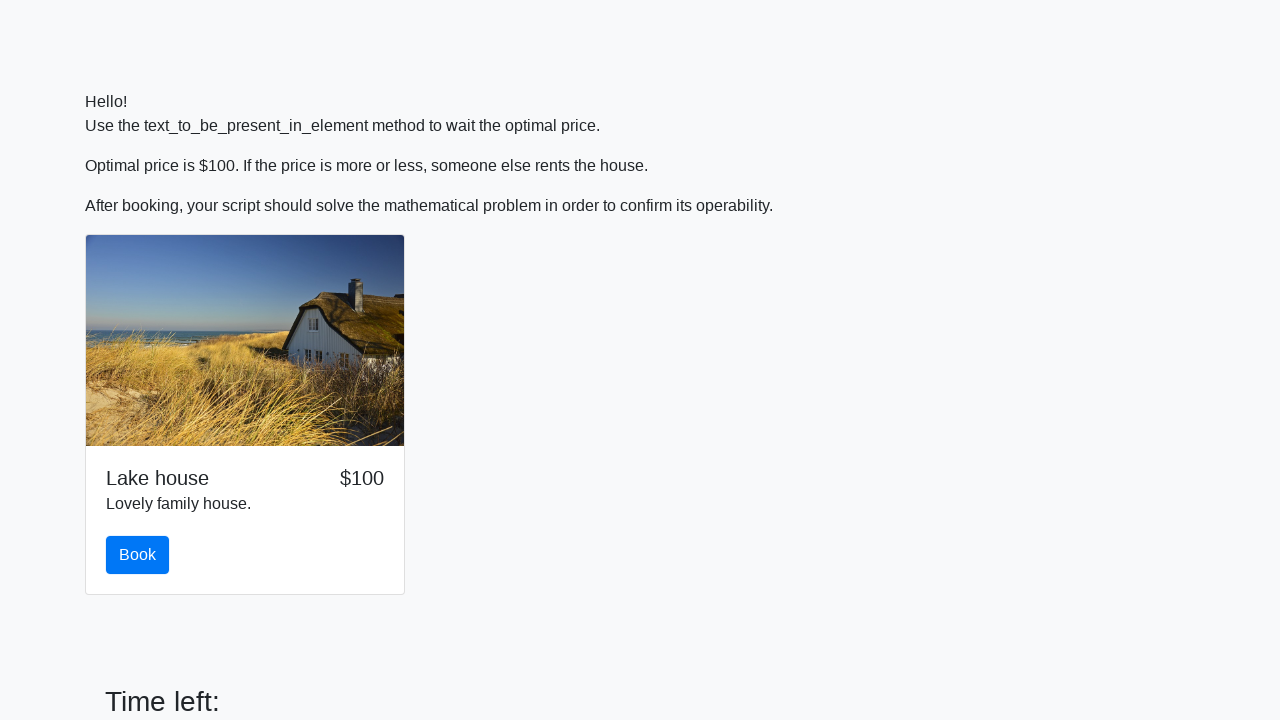

Retrieved input value: 703
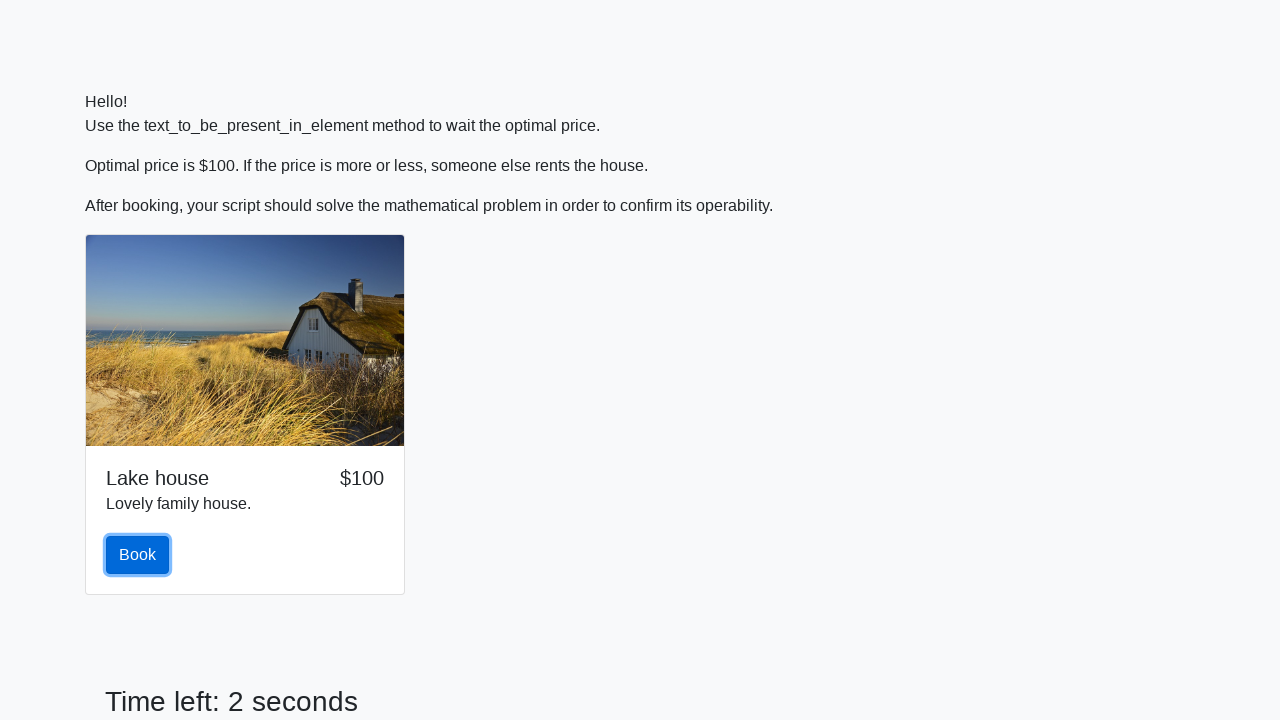

Calculated answer: 2.064745804962726
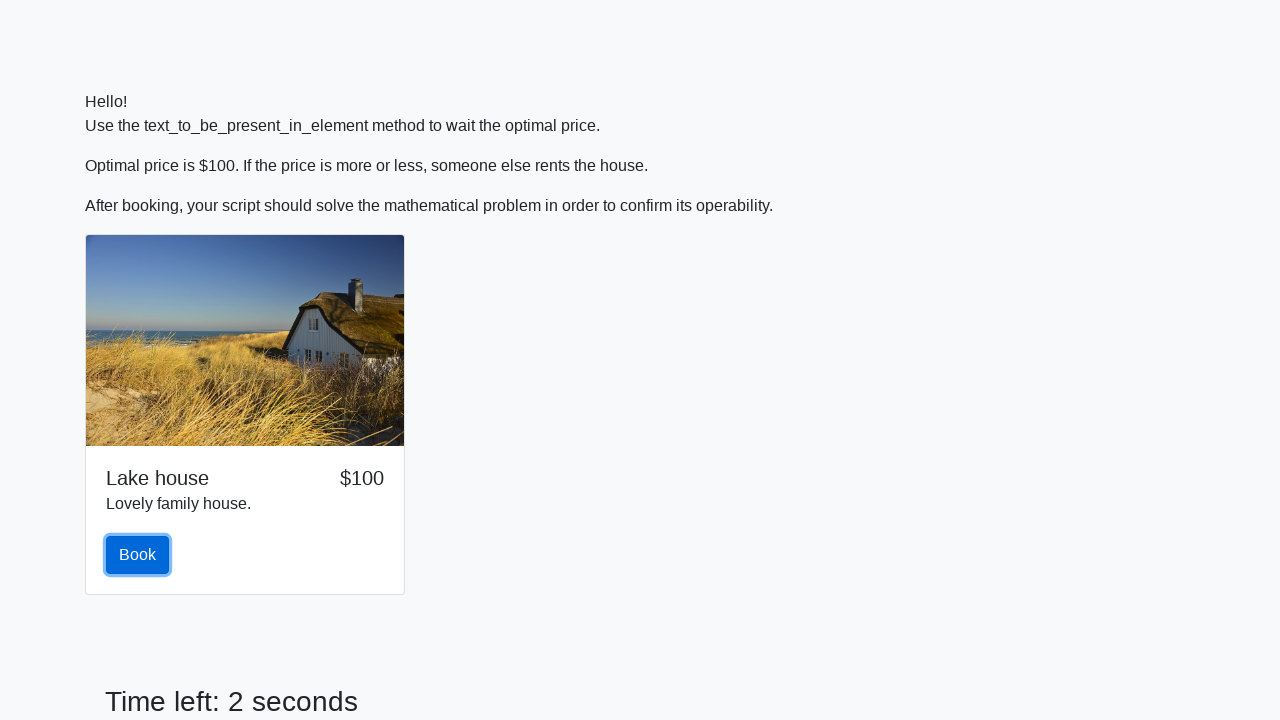

Filled answer field with calculated value on #answer
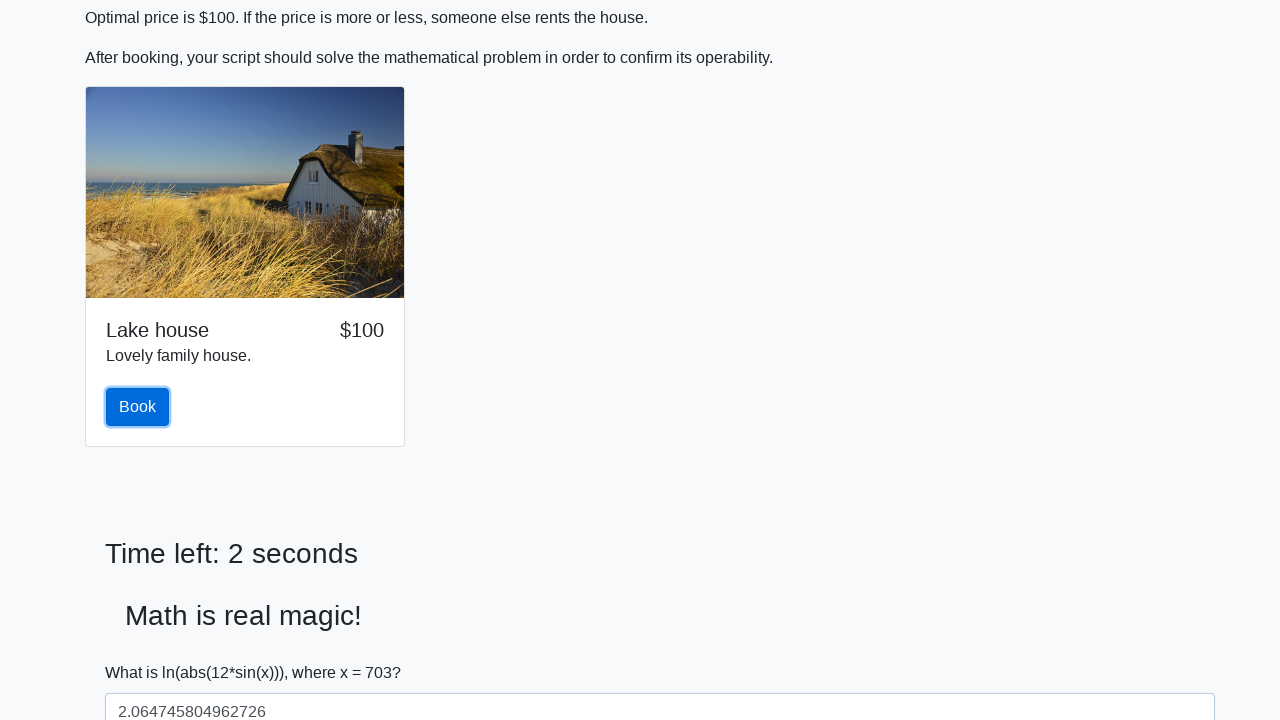

Clicked solve button to submit the solution at (143, 651) on #solve
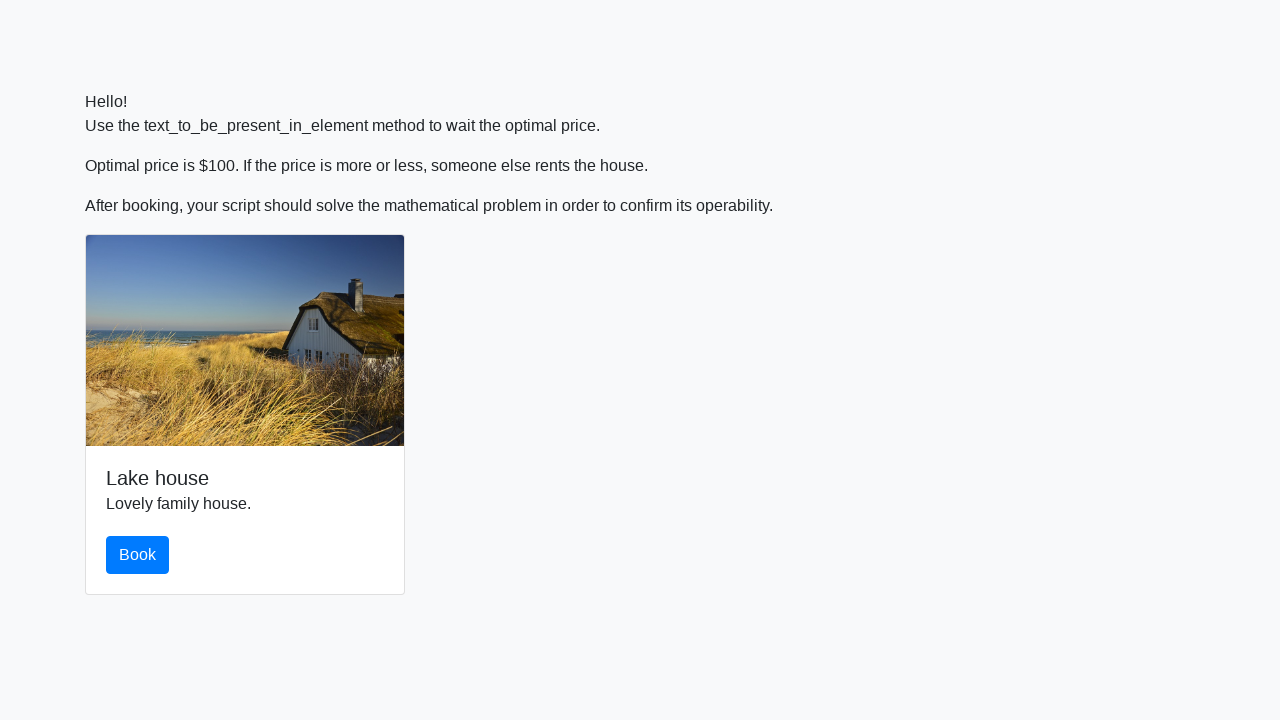

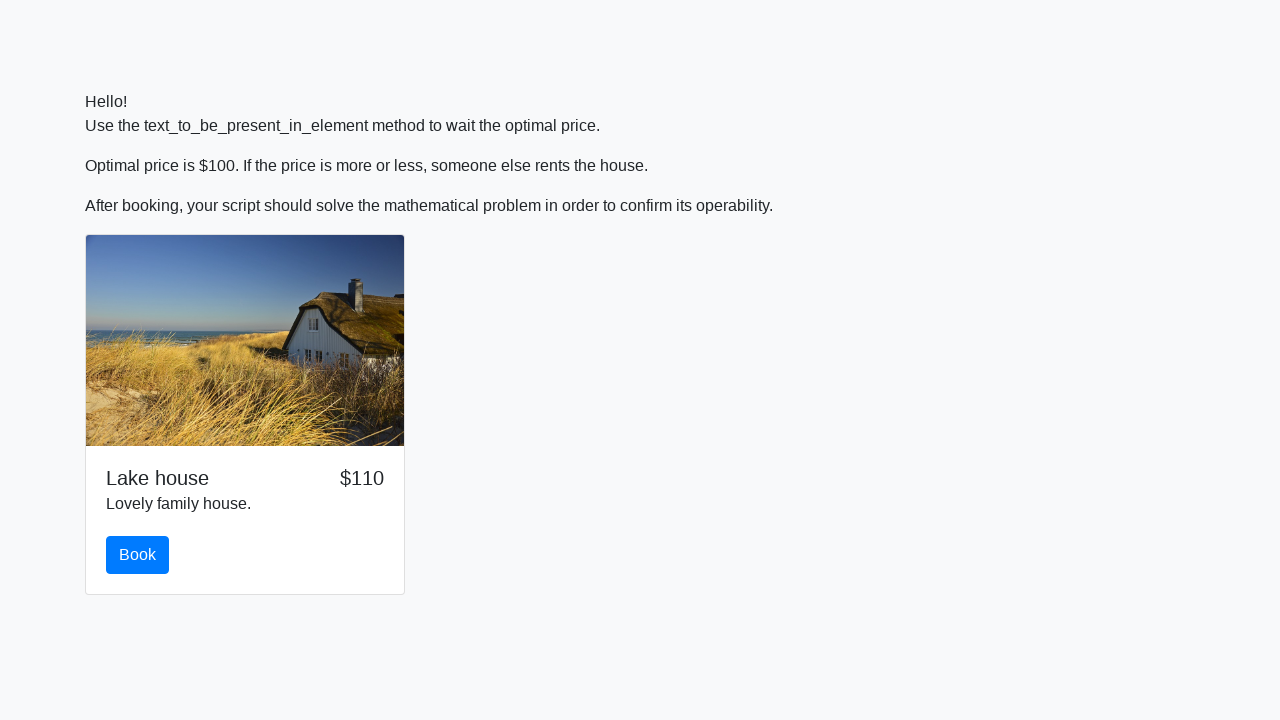